Opens a browser and navigates to the Greens Technology Selenium course content page. This is a minimal test that verifies the page loads successfully.

Starting URL: http://greenstech.in/selenium-course-content.html

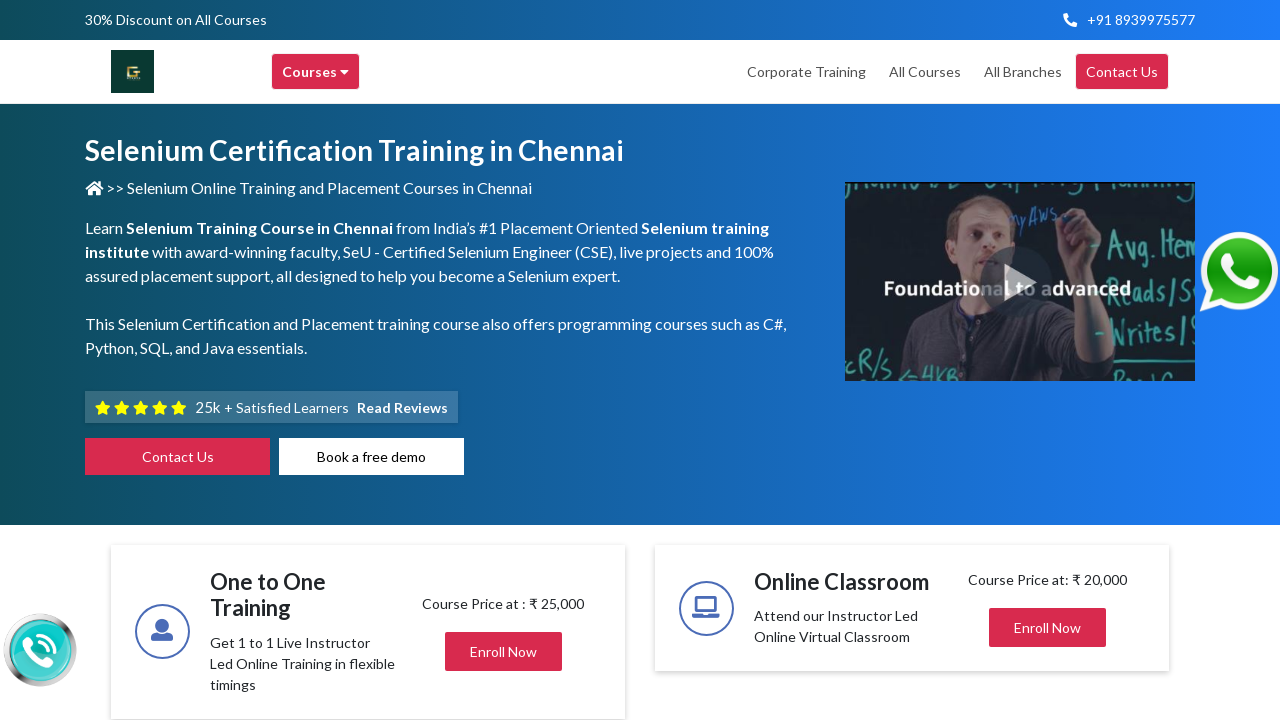

Waited for page DOM content to load
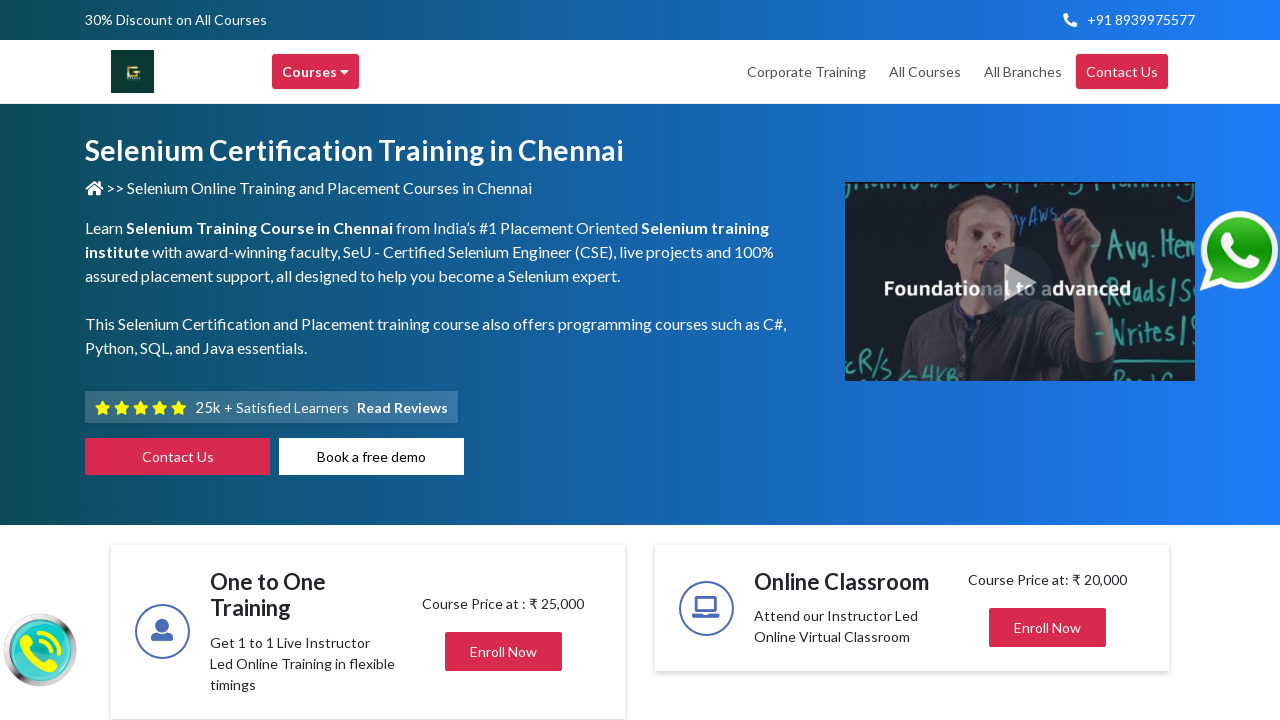

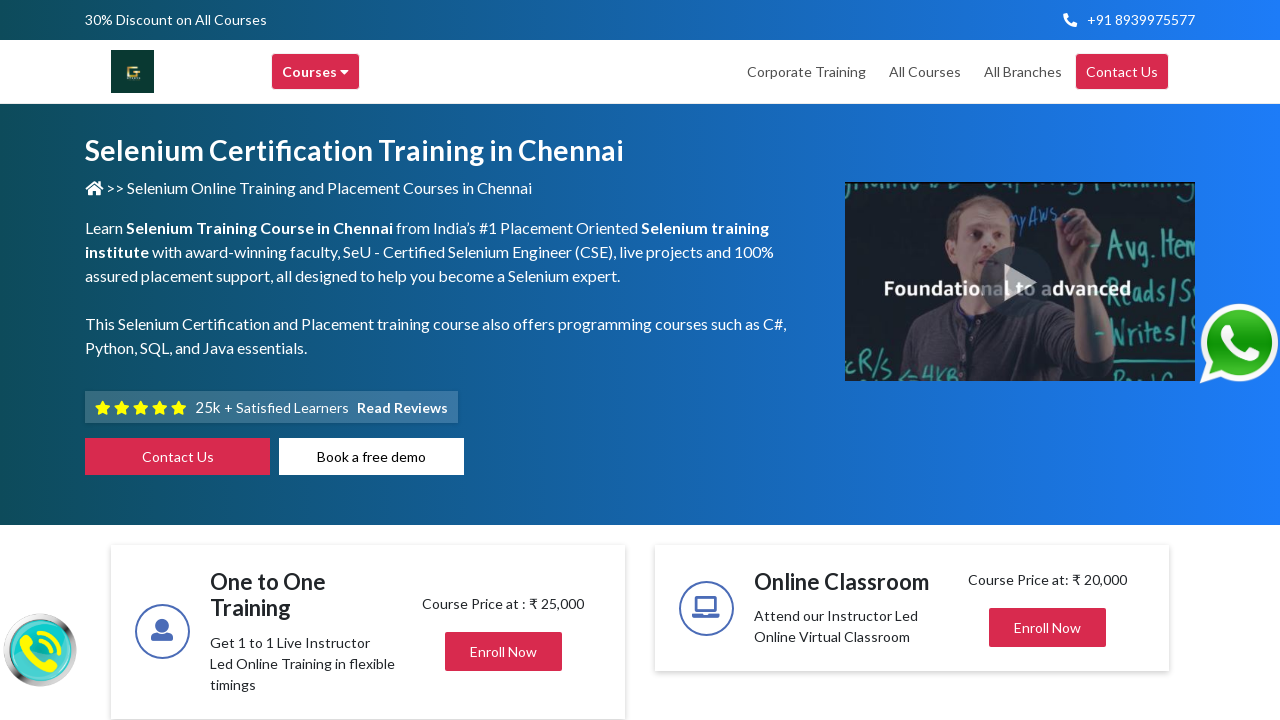